Tests right-click context menu functionality by performing a context click on a link element

Starting URL: https://the-internet.herokuapp.com

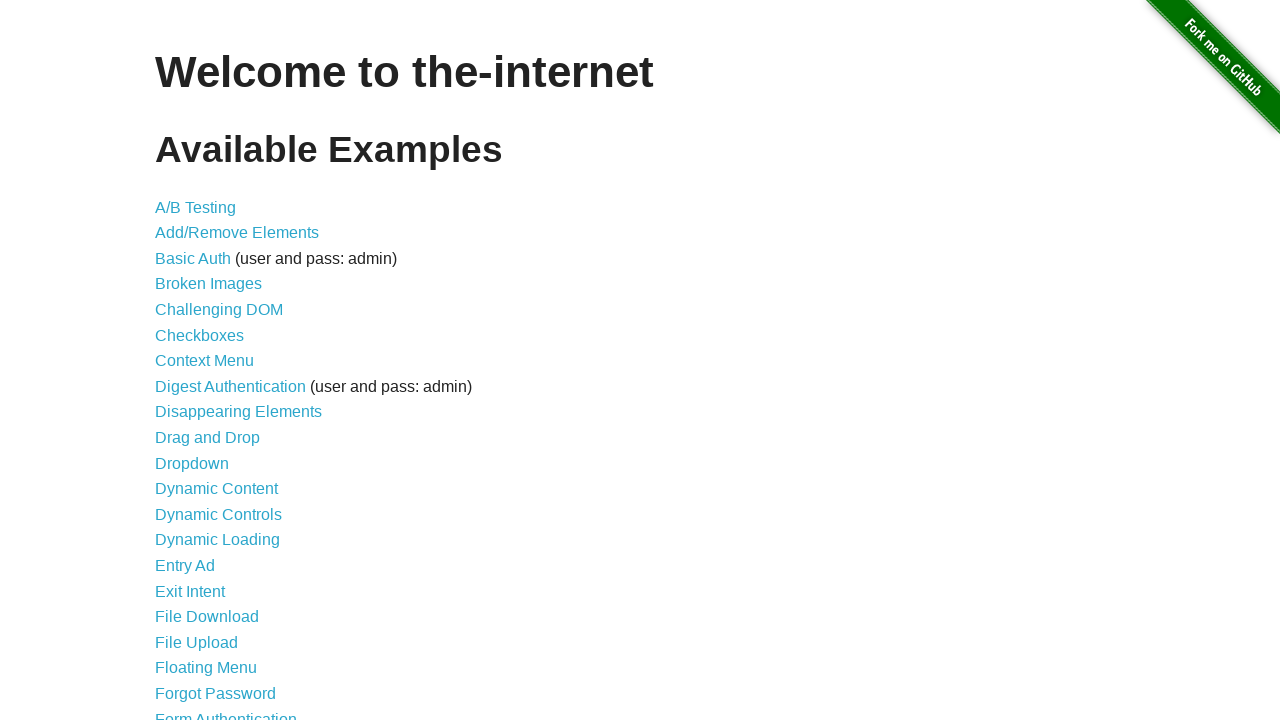

Located link element containing 'Testing' text
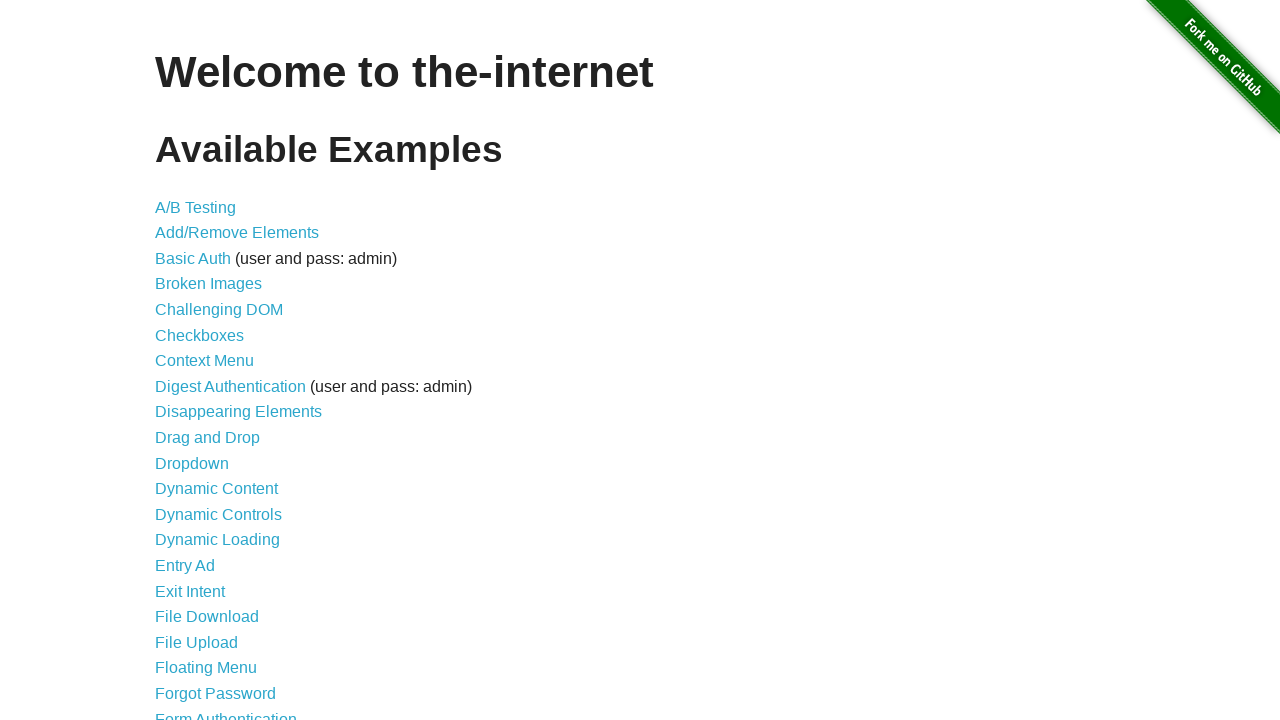

Performed right-click (context click) on 'Testing' link element at (196, 207) on a:has-text('Testing')
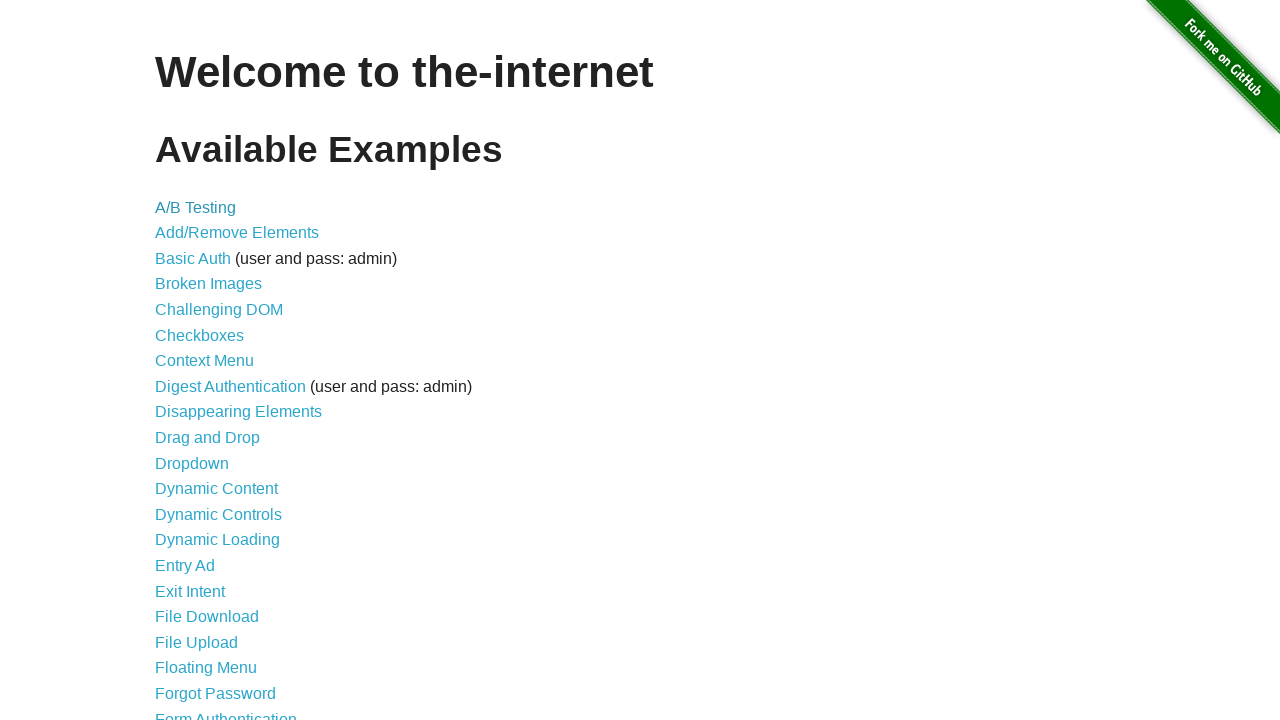

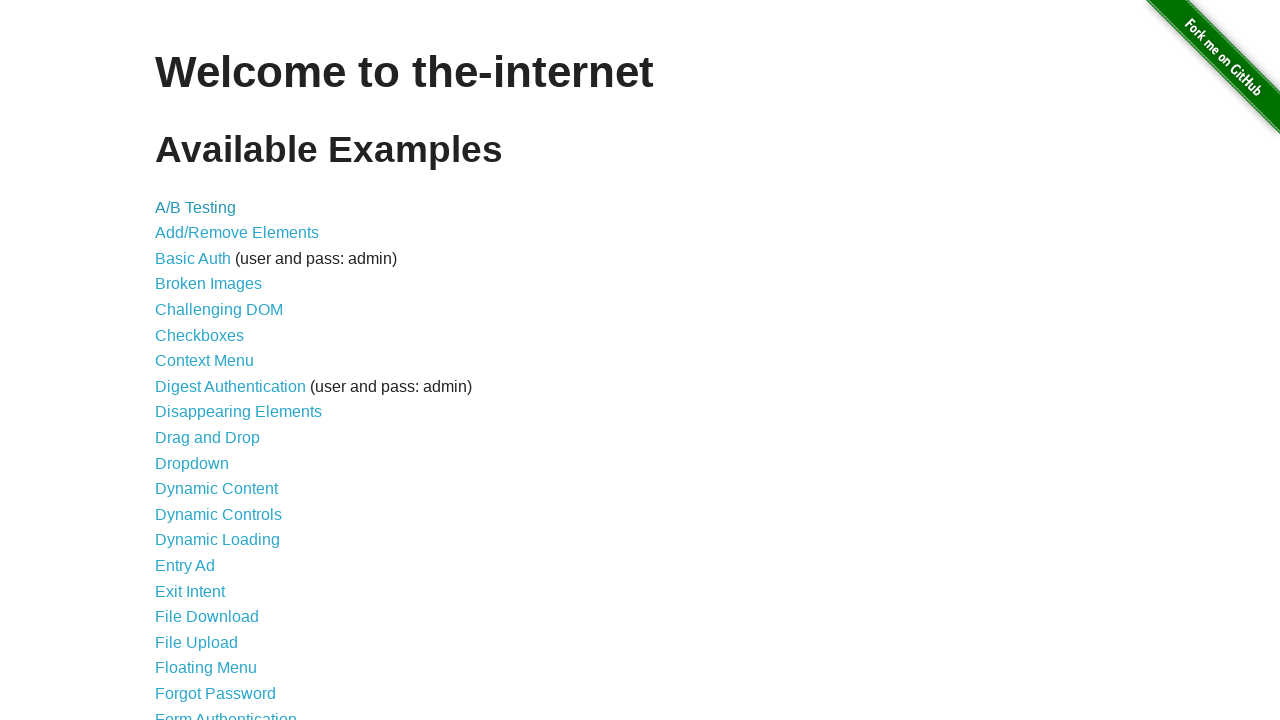